Clicks a button to trigger a prompt dialog, enters text, and accepts it

Starting URL: https://demoqa.com/alerts

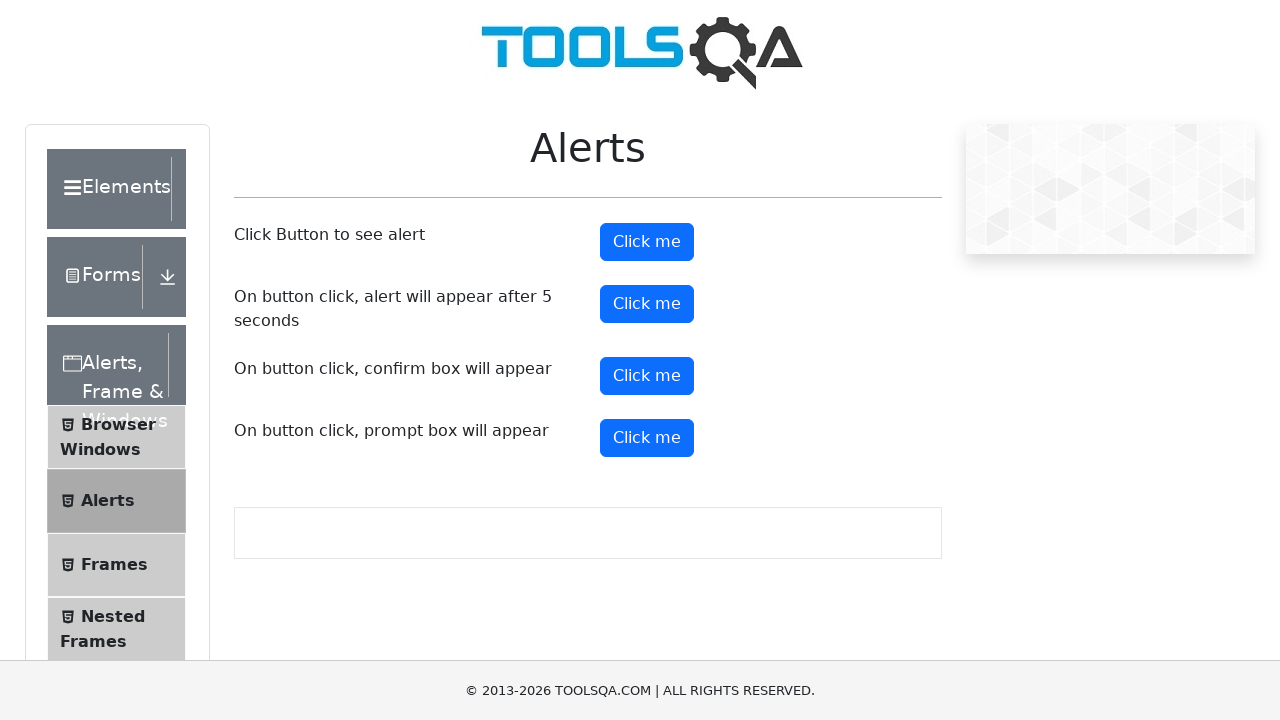

Set up dialog handler to accept prompt with text 'Marcus'
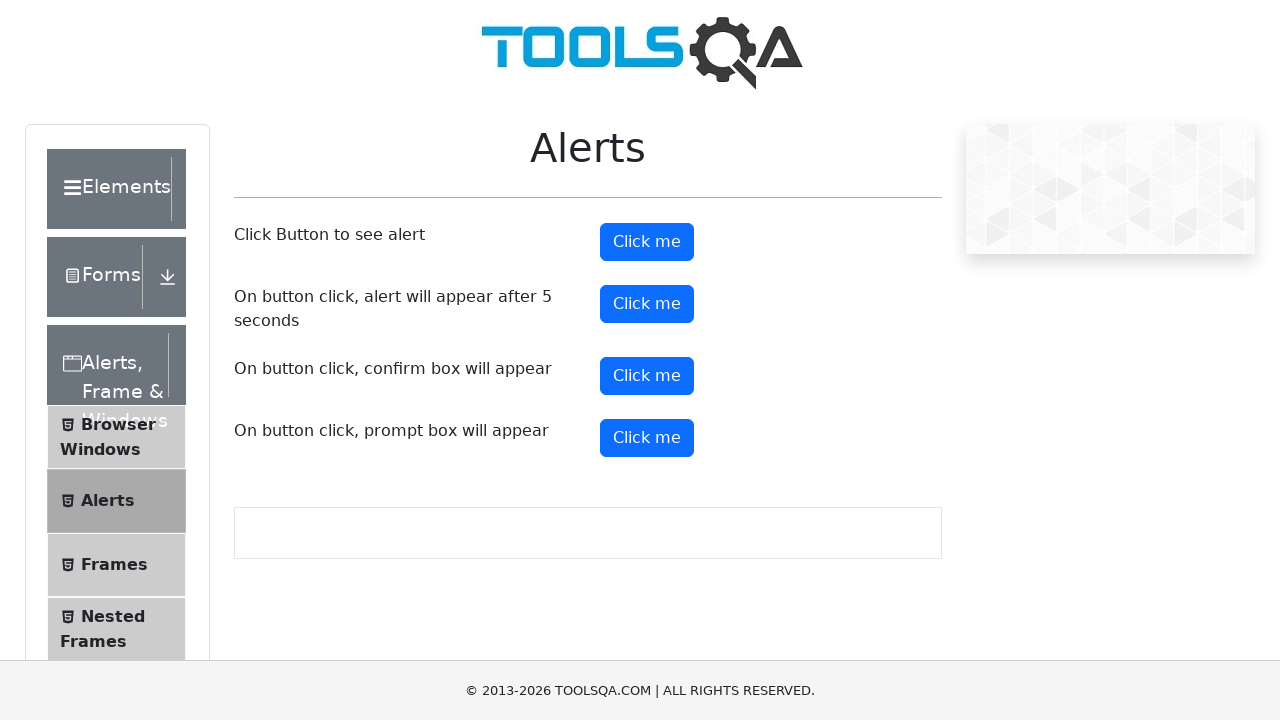

Clicked prompt button to trigger dialog at (647, 438) on #promtButton
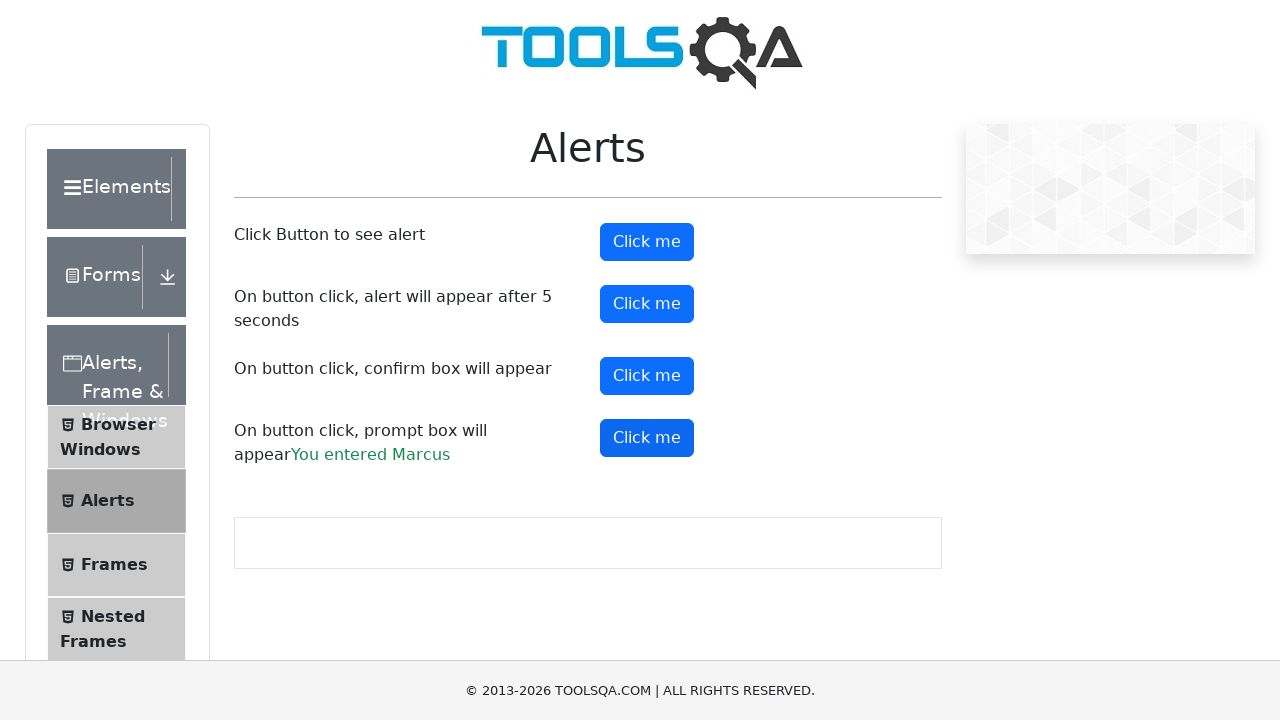

Prompt result appeared on page
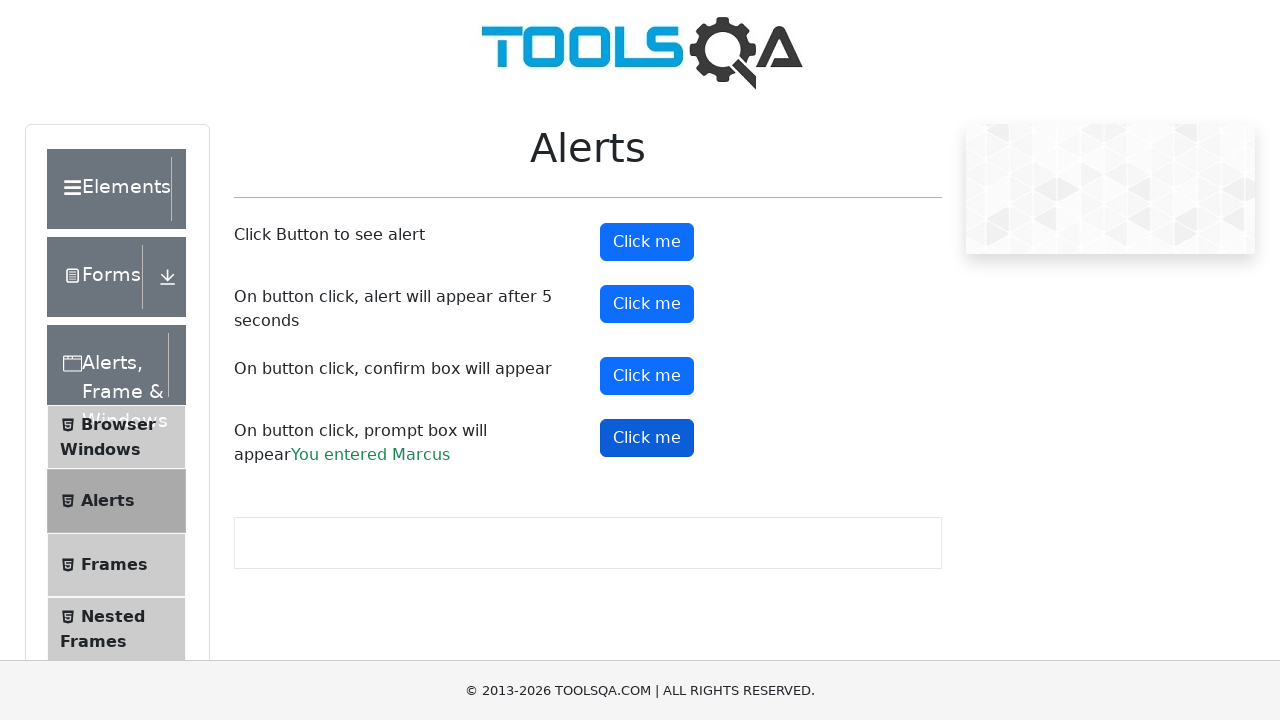

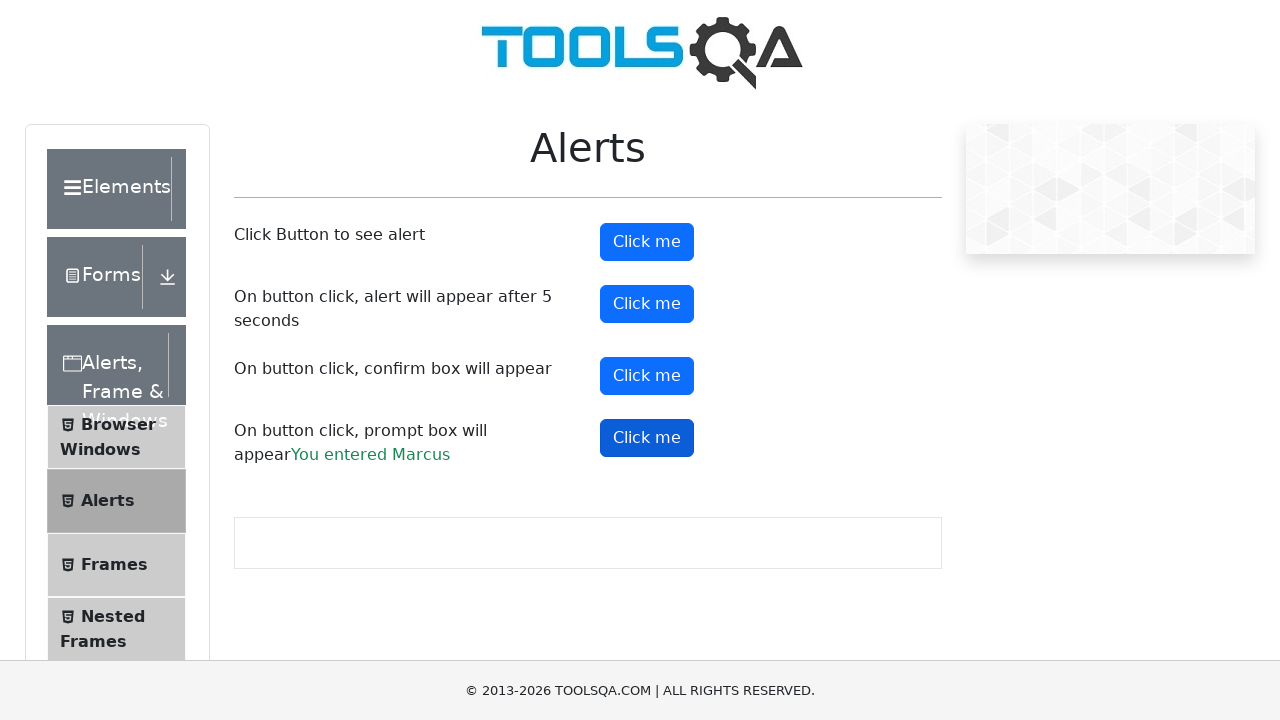